Tests that new todo items are appended to the bottom of the list and the item count is displayed correctly.

Starting URL: https://demo.playwright.dev/todomvc

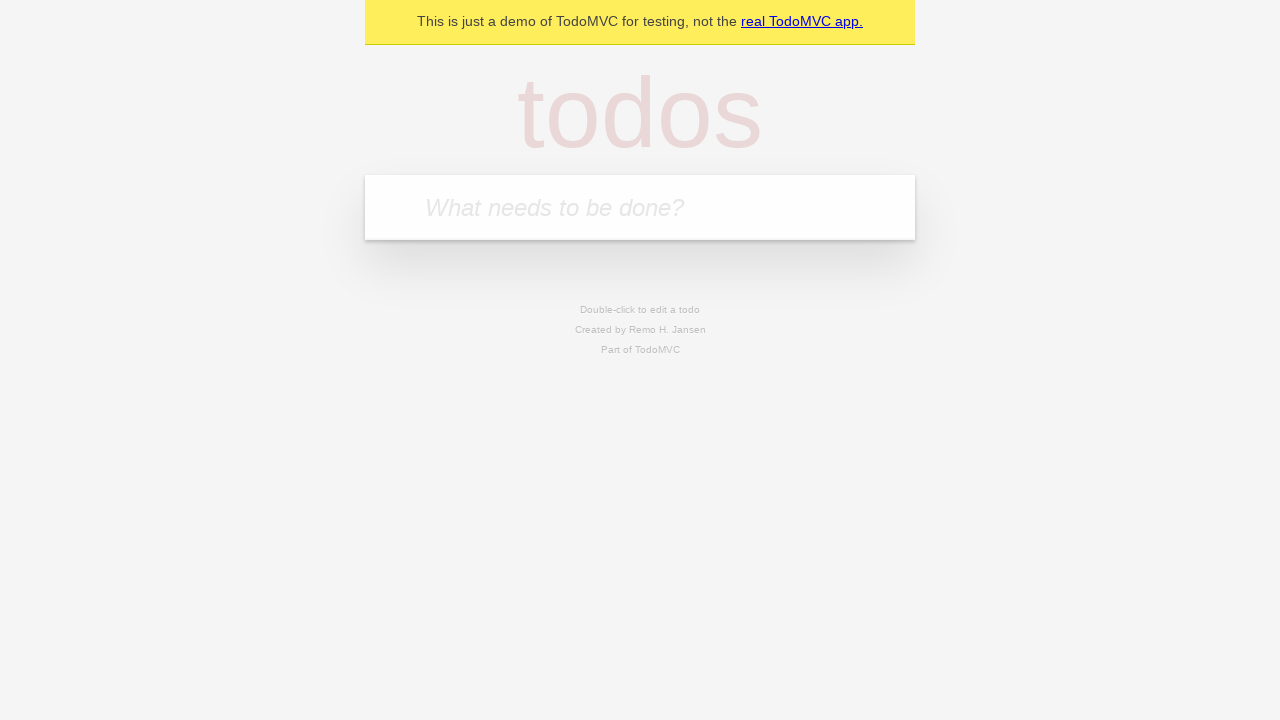

Navigated to TodoMVC demo application
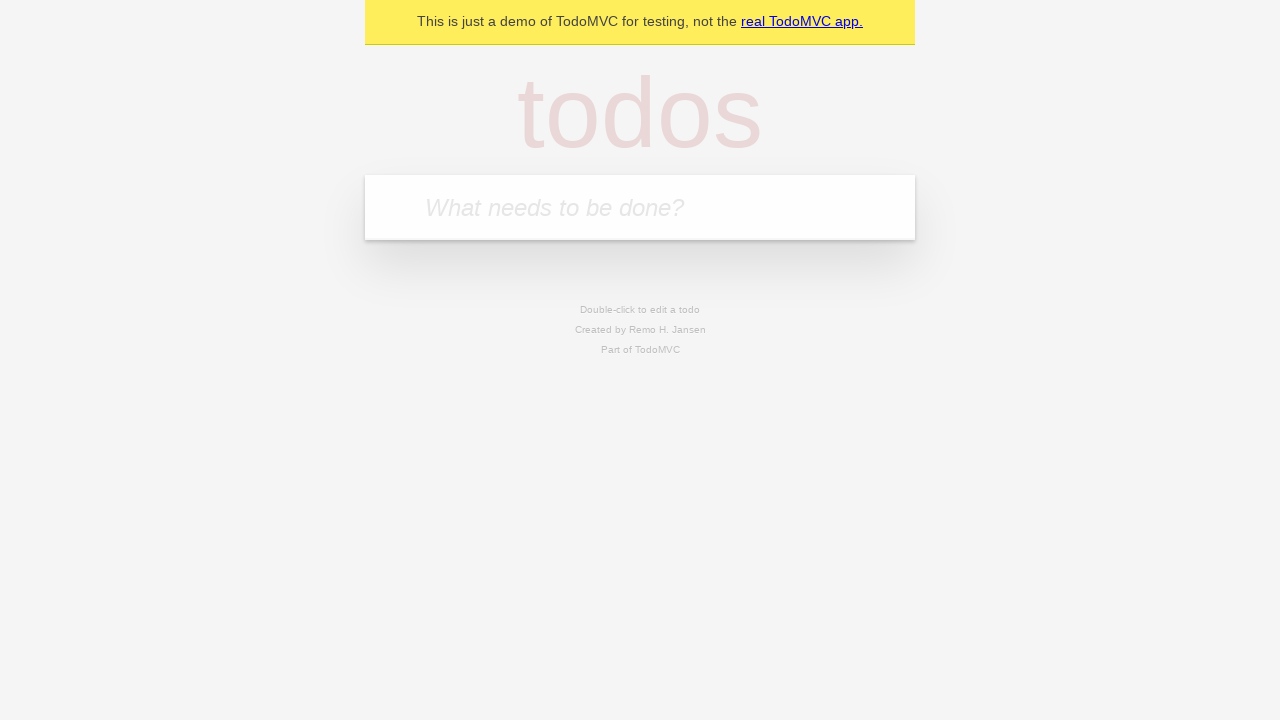

Located the new todo input field
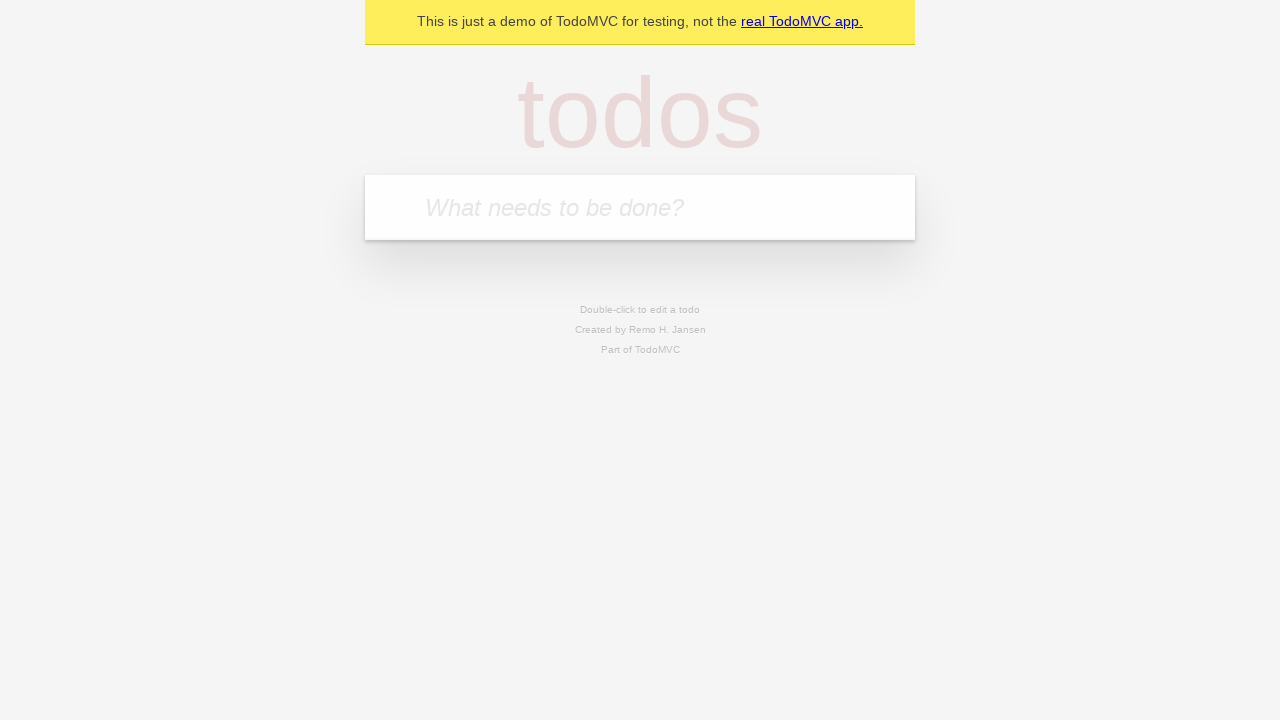

Filled first todo item: 'buy some cheese' on internal:attr=[placeholder="What needs to be done?"i]
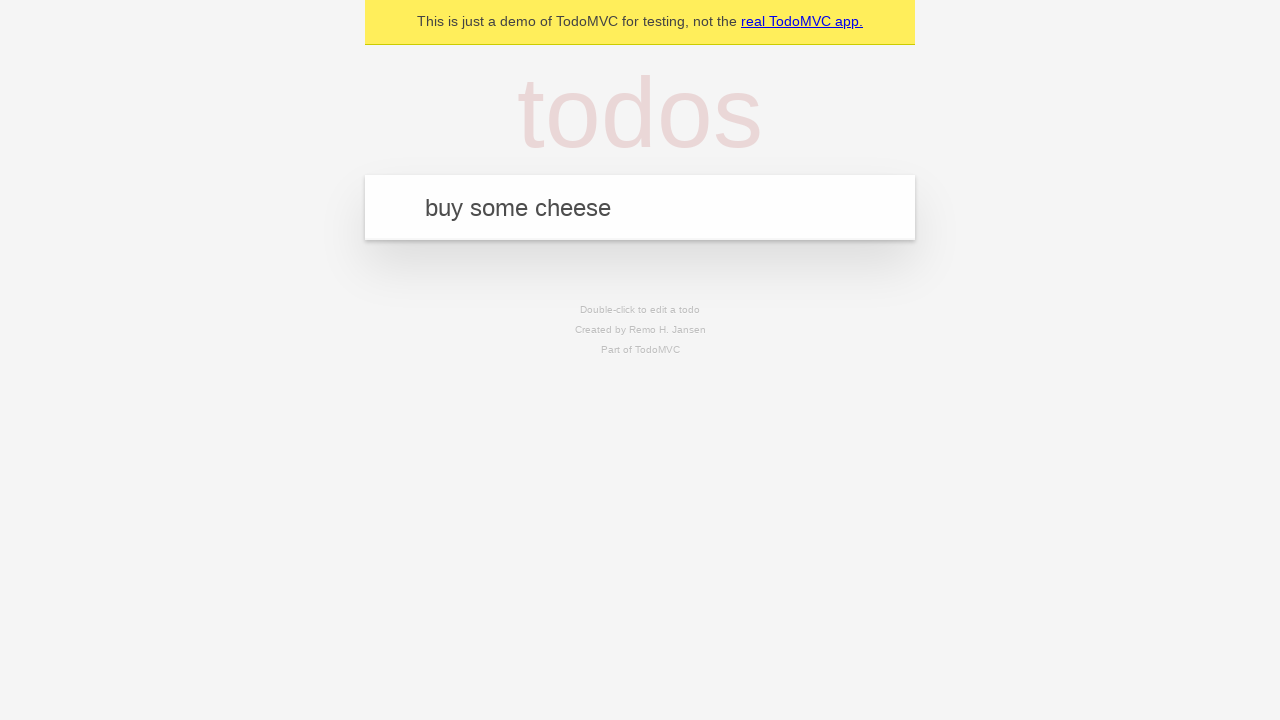

Pressed Enter to add first todo item on internal:attr=[placeholder="What needs to be done?"i]
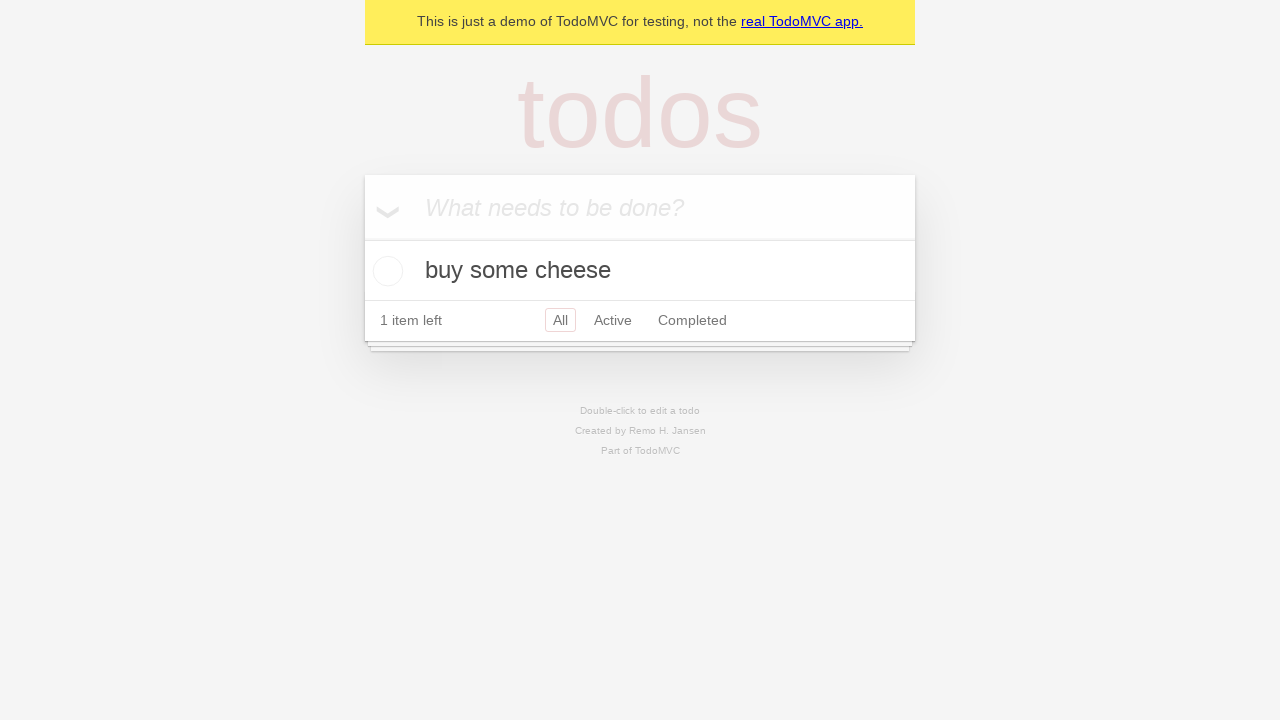

Filled second todo item: 'feed the cat' on internal:attr=[placeholder="What needs to be done?"i]
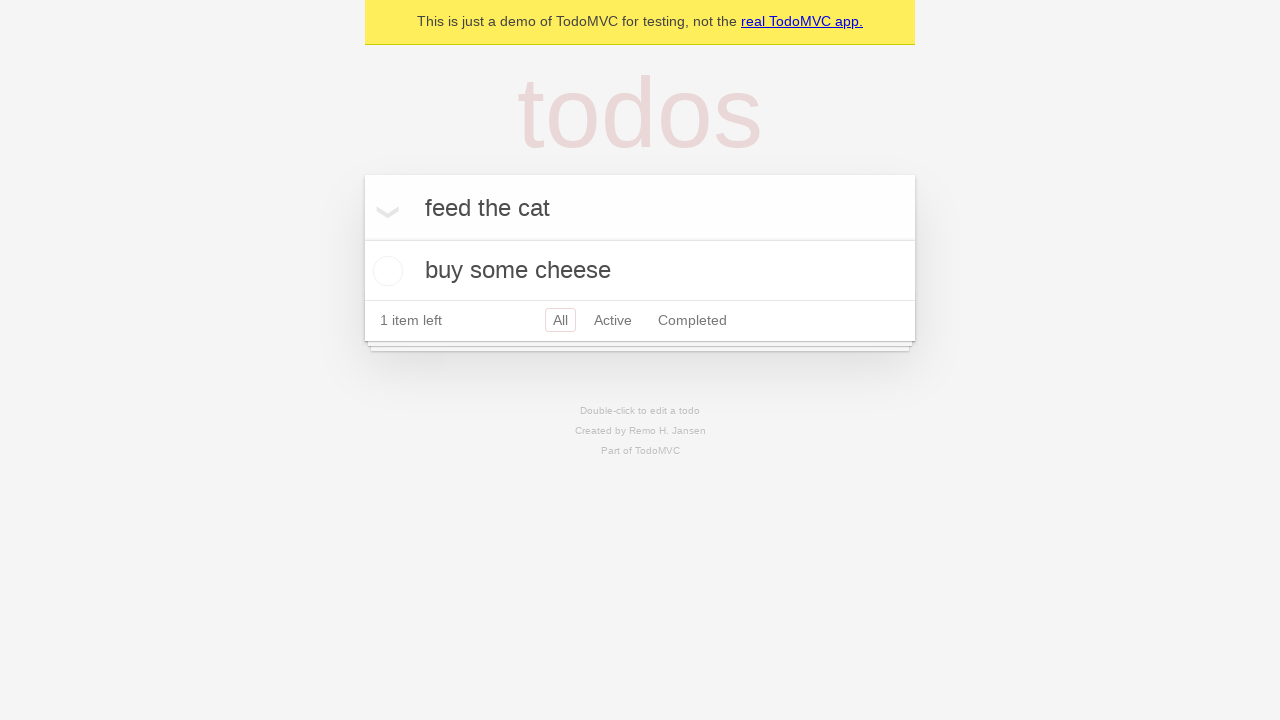

Pressed Enter to add second todo item on internal:attr=[placeholder="What needs to be done?"i]
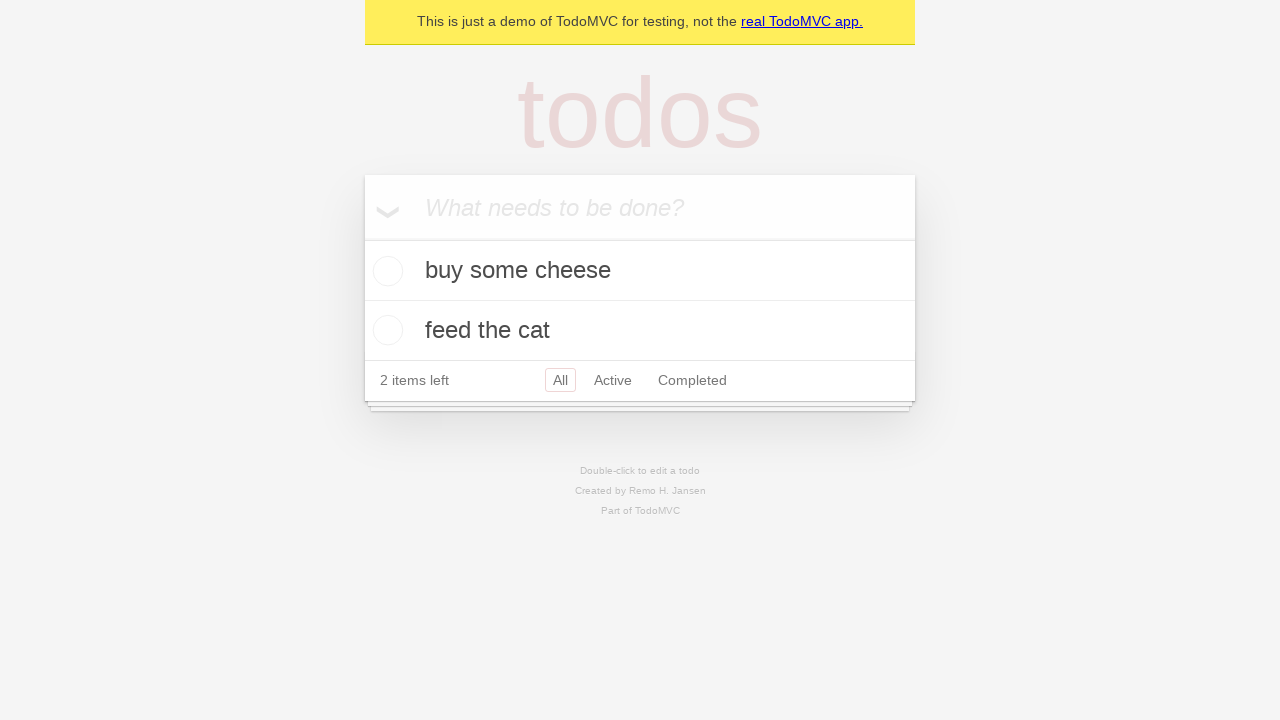

Filled third todo item: 'book a doctors appointment' on internal:attr=[placeholder="What needs to be done?"i]
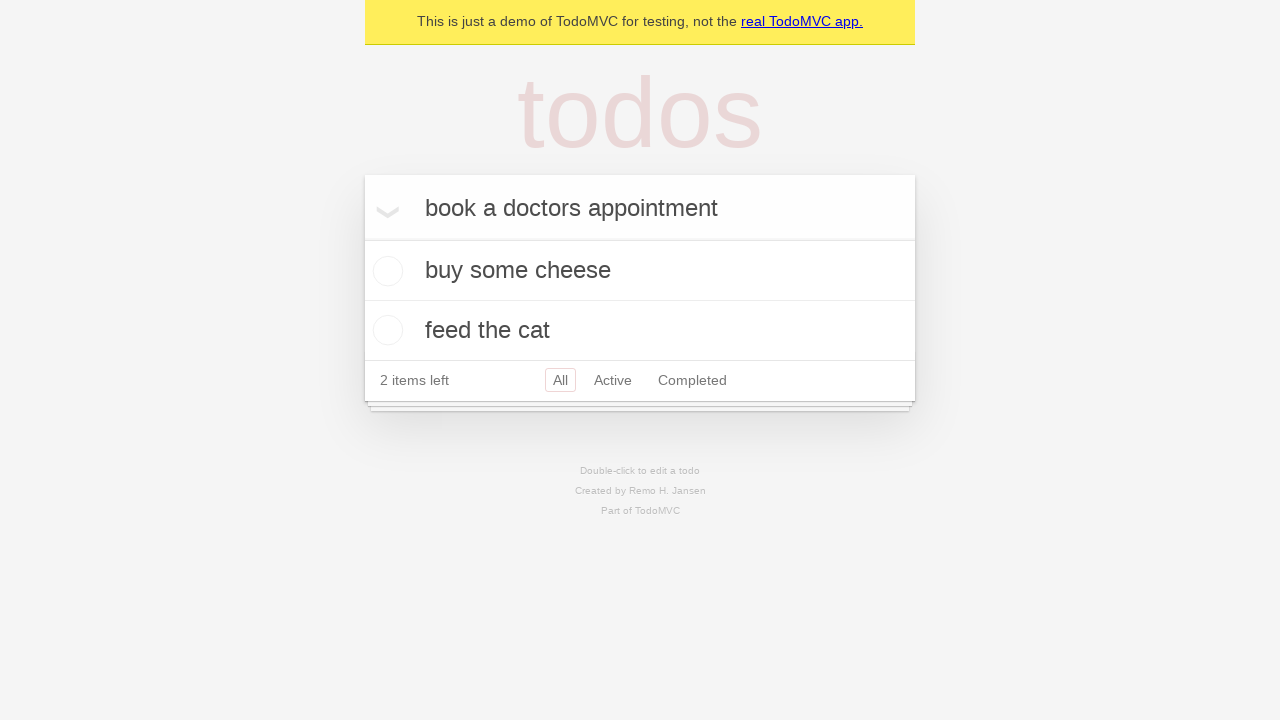

Pressed Enter to add third todo item on internal:attr=[placeholder="What needs to be done?"i]
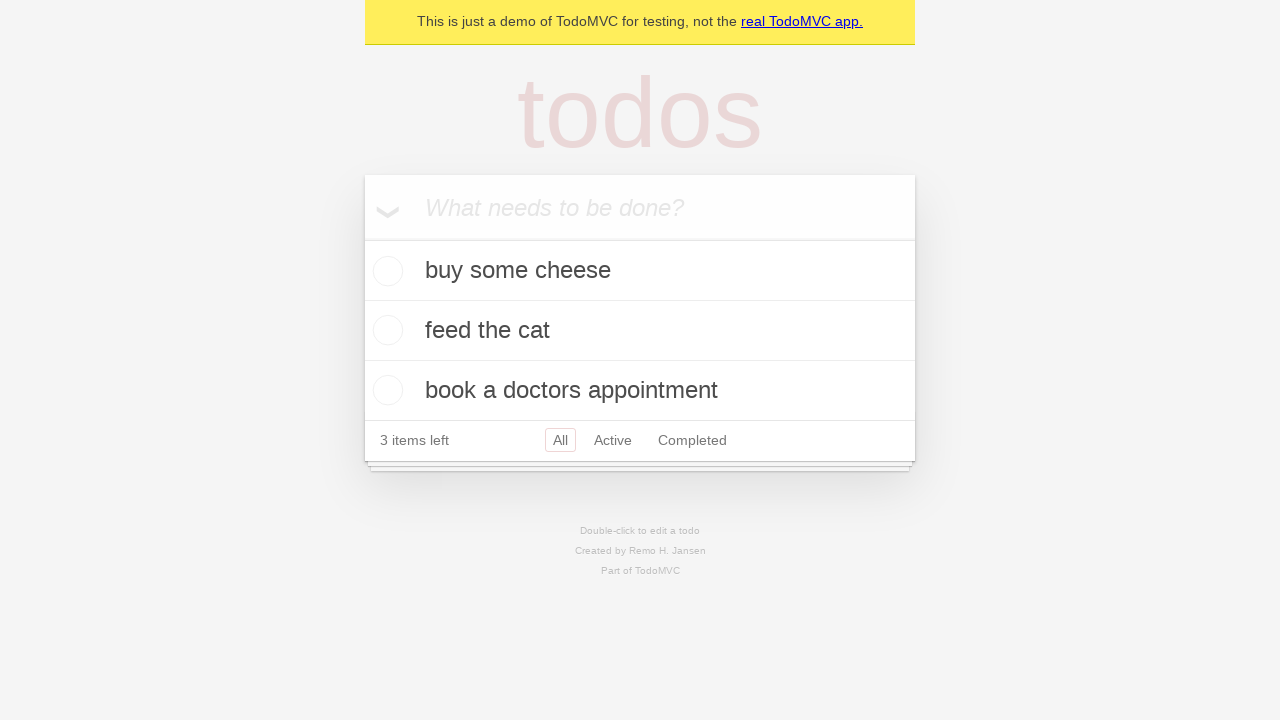

Verified that all 3 todo items are displayed and item count shows '3 items left'
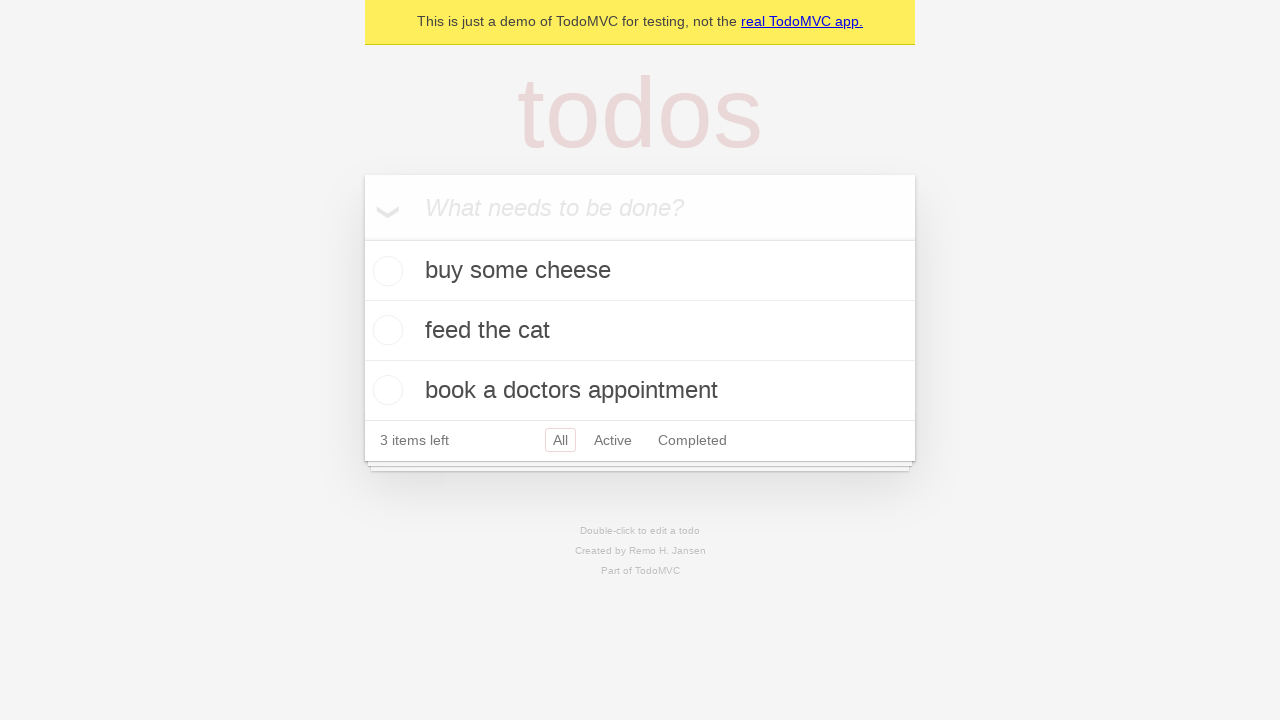

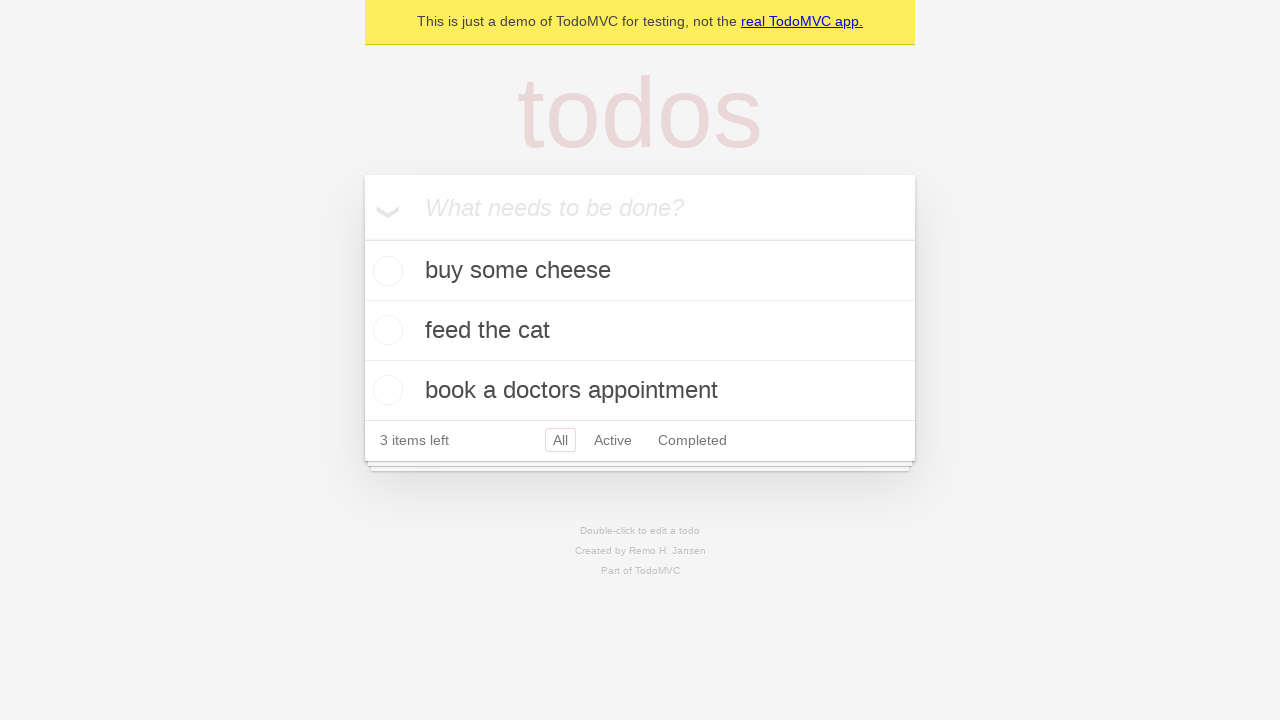